Tests collapseable section interaction by clicking to expand content, waiting for link visibility, clicking the link, and verifying navigation to about page

Starting URL: https://eviltester.github.io/synchole/collapseable.html

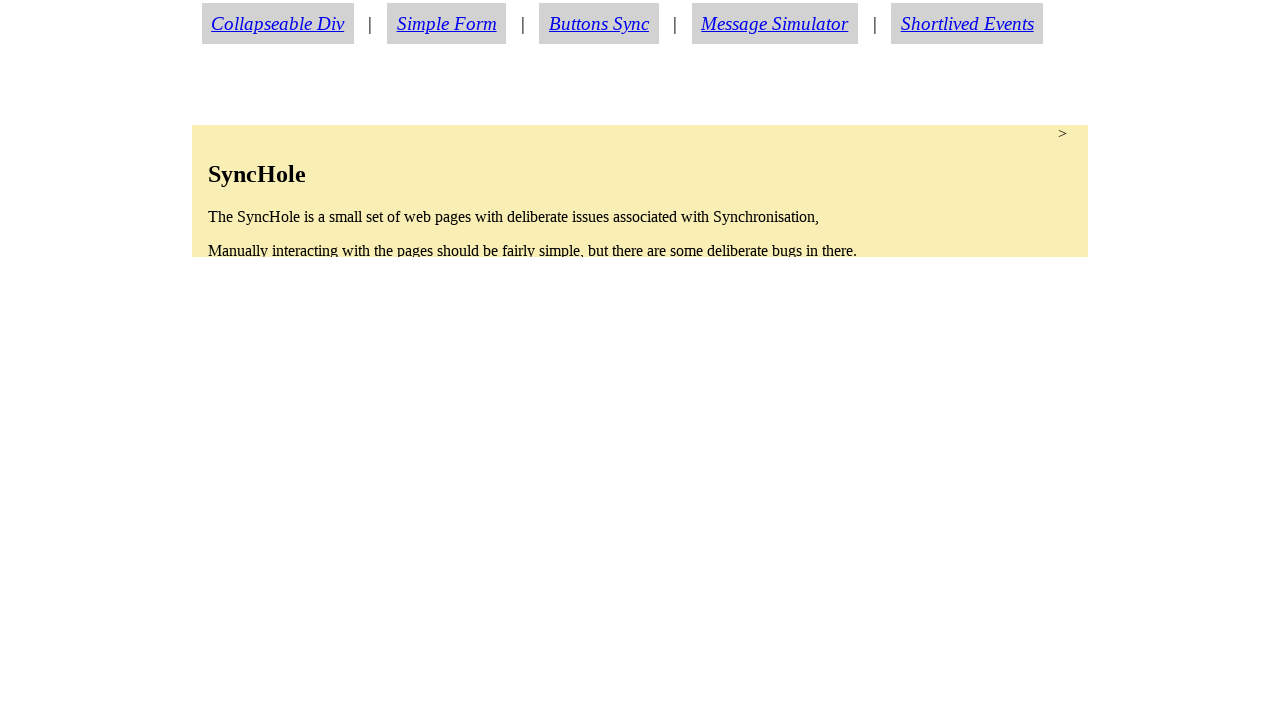

Clicked collapseable section to expand content at (640, 191) on section.condense
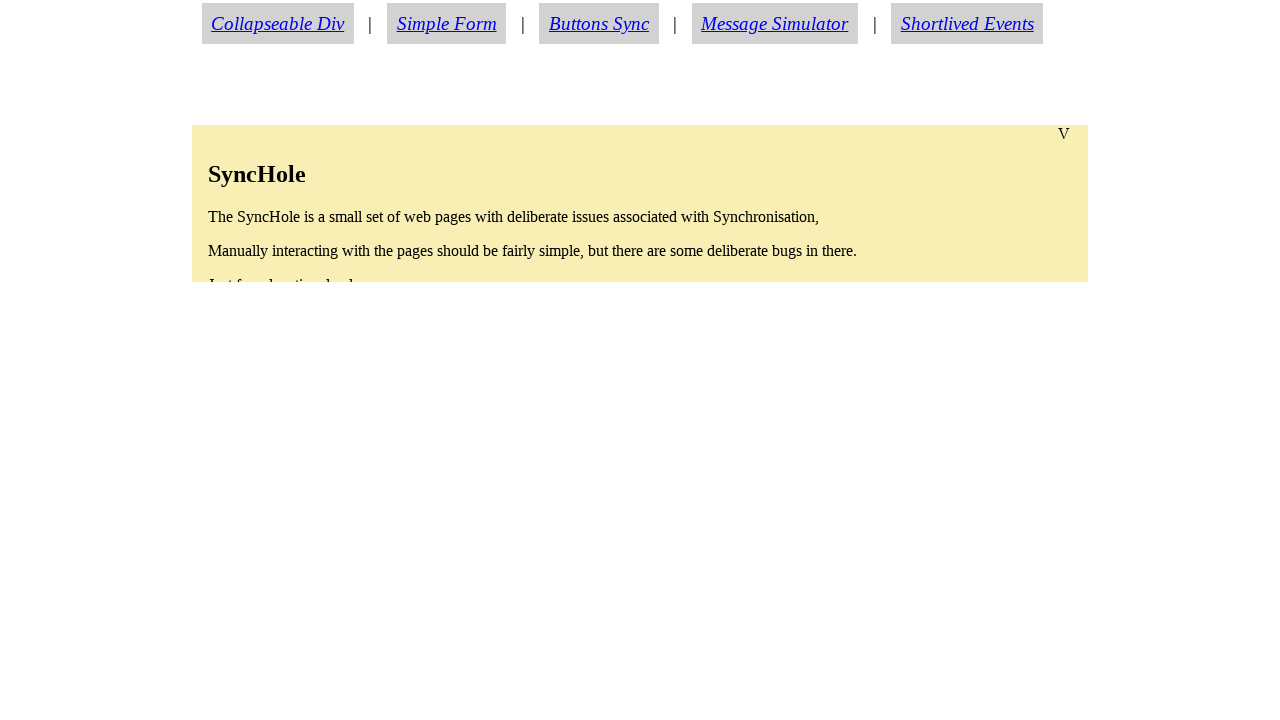

About link became visible after section expansion
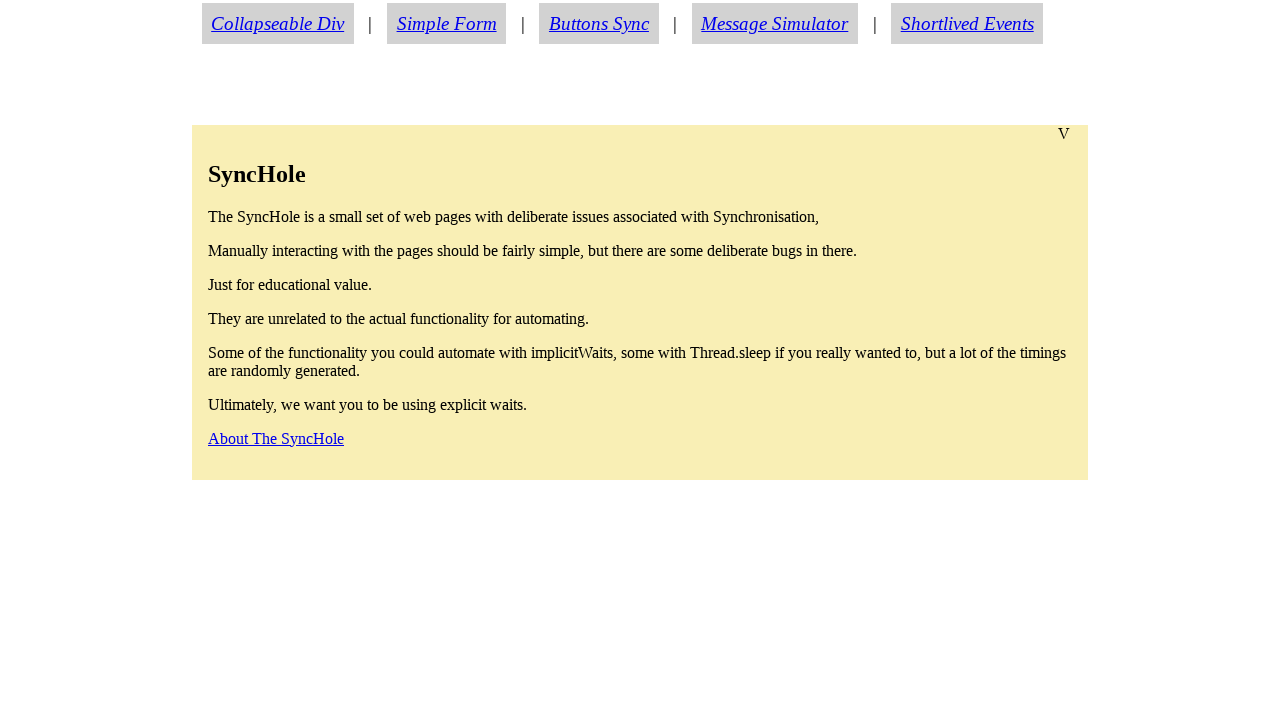

Clicked about link at (276, 438) on #aboutlink
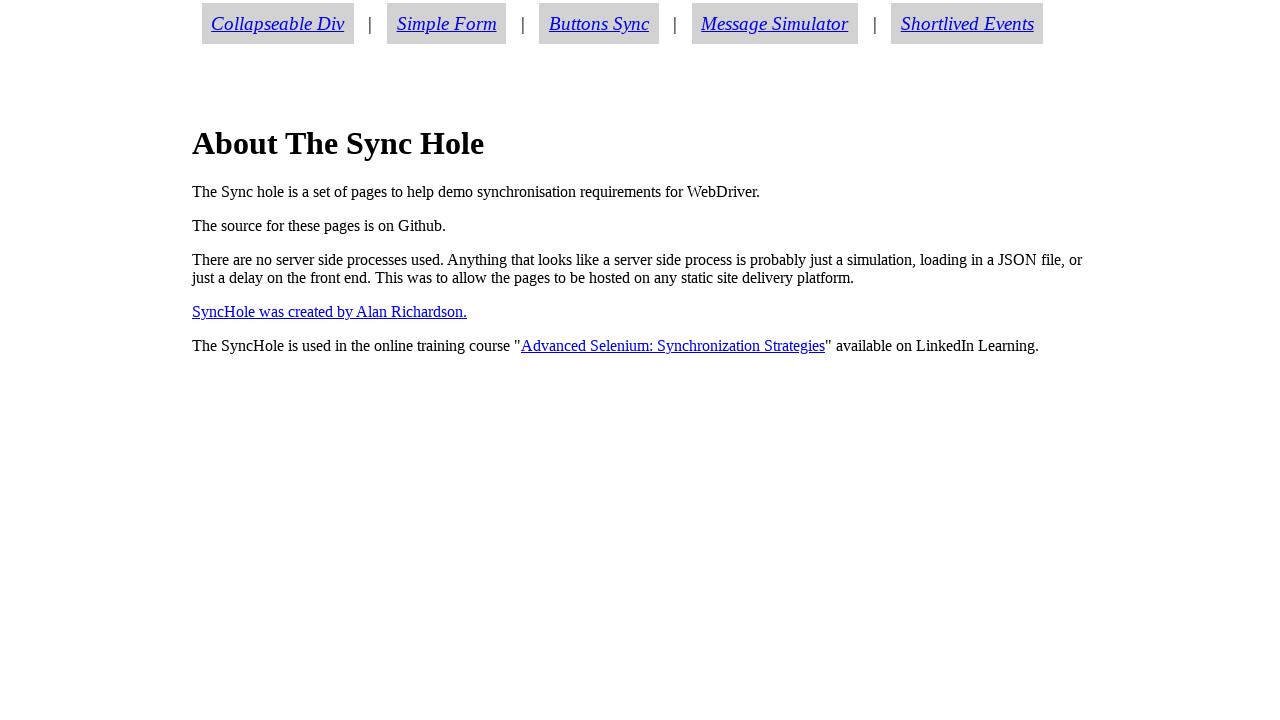

Navigated to about.html page
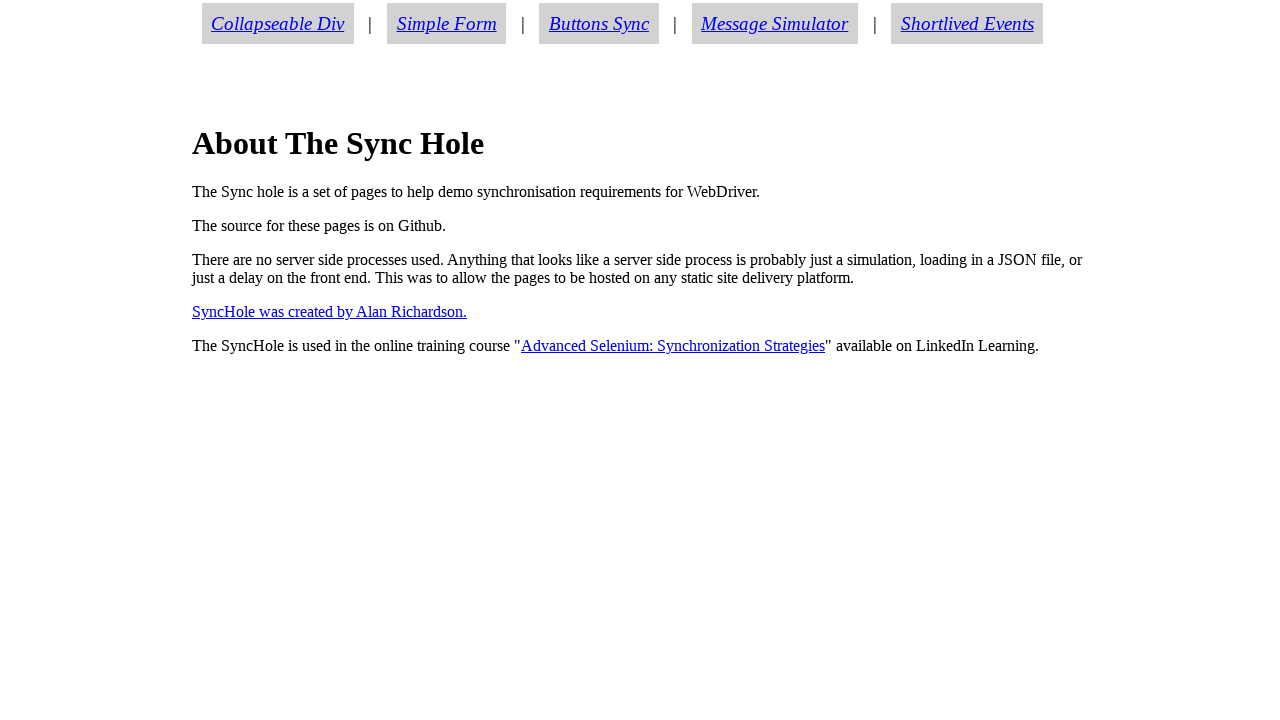

Verified current URL contains 'about.html'
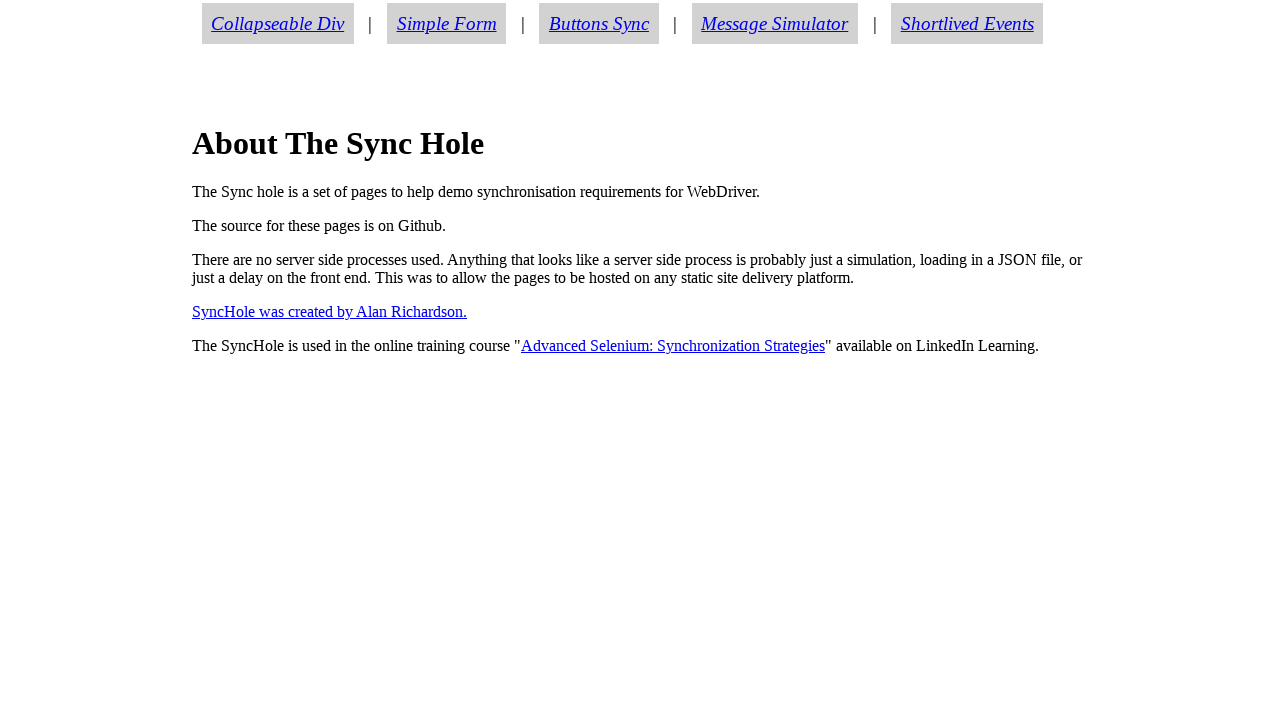

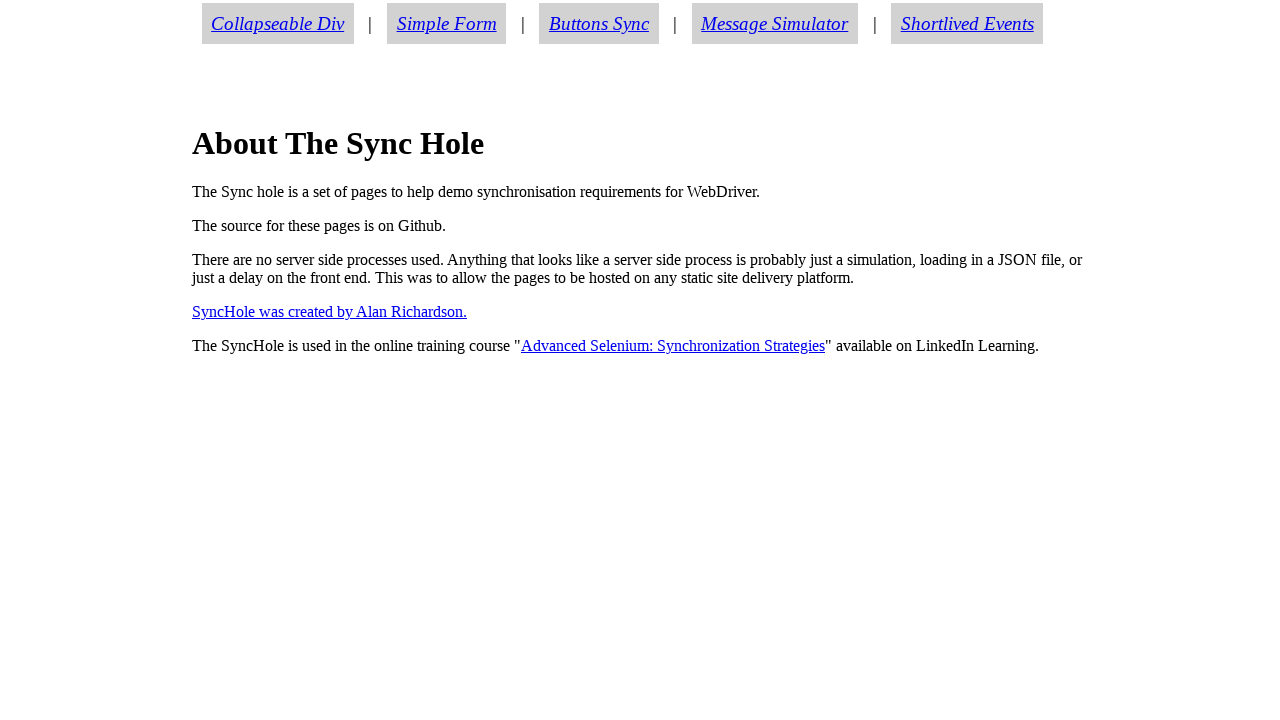